Tests checkbox functionality by randomly selecting one checkbox to click

Starting URL: https://codenboxautomationlab.com/practice/

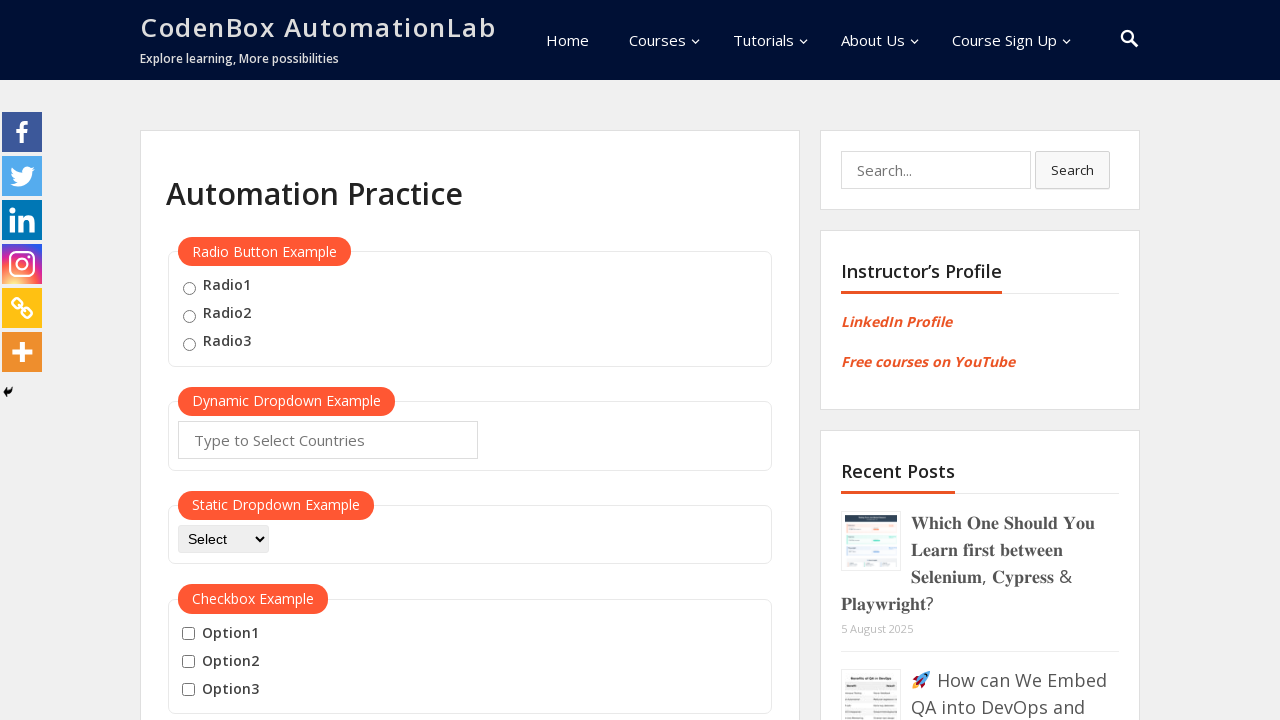

Navigated to CodeNbox Automation Lab practice page
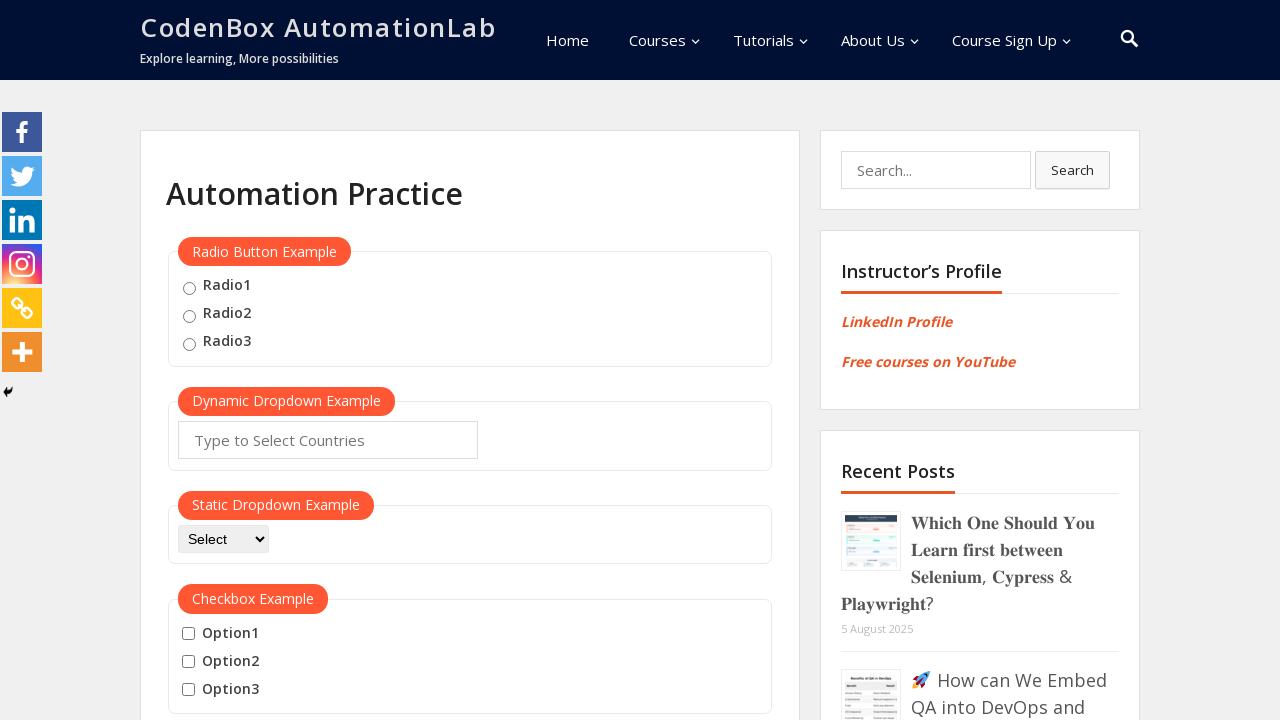

Located all checkboxes on the page
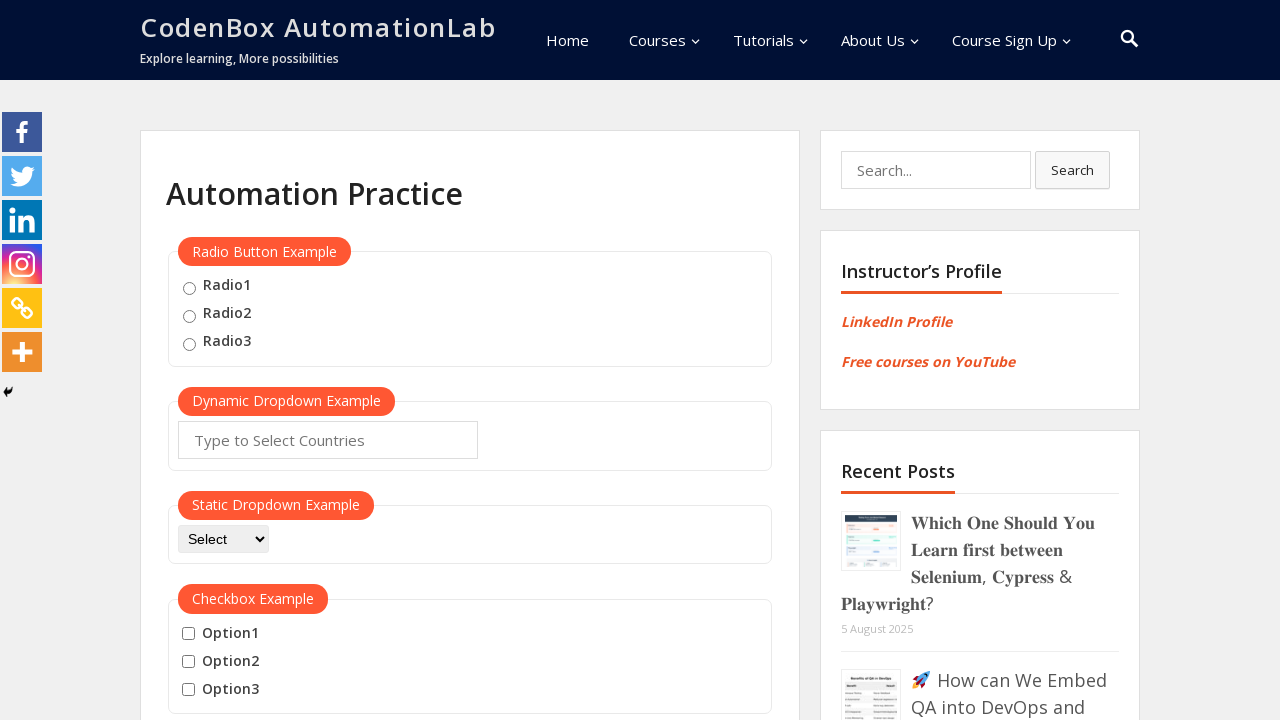

Selected random checkbox at index 2
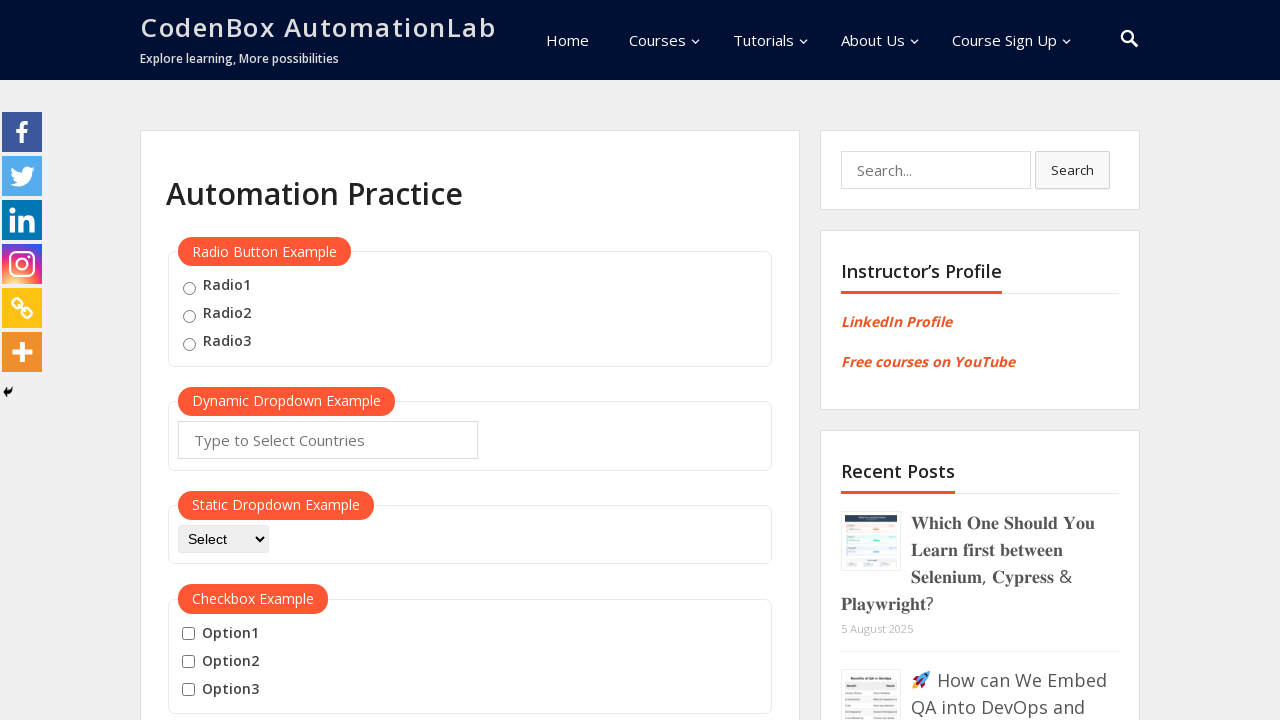

Clicked the randomly selected checkbox at index 2 at (188, 690) on input[type='checkbox'] >> nth=2
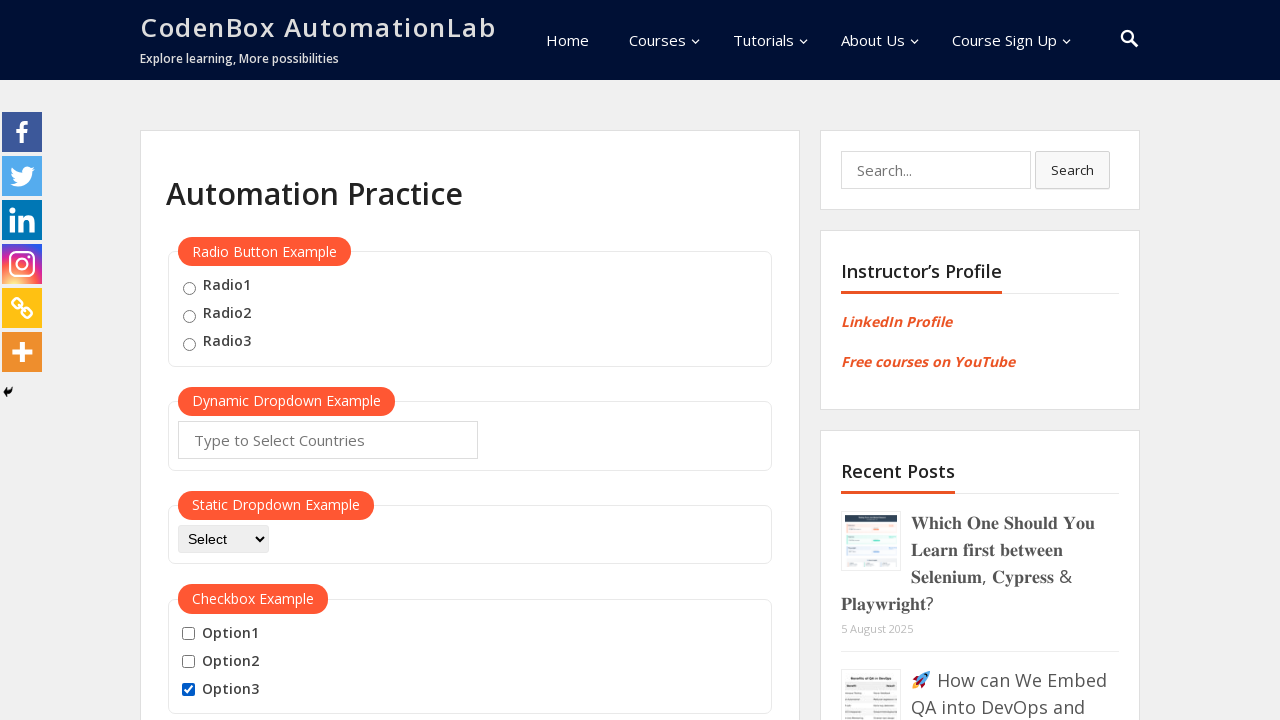

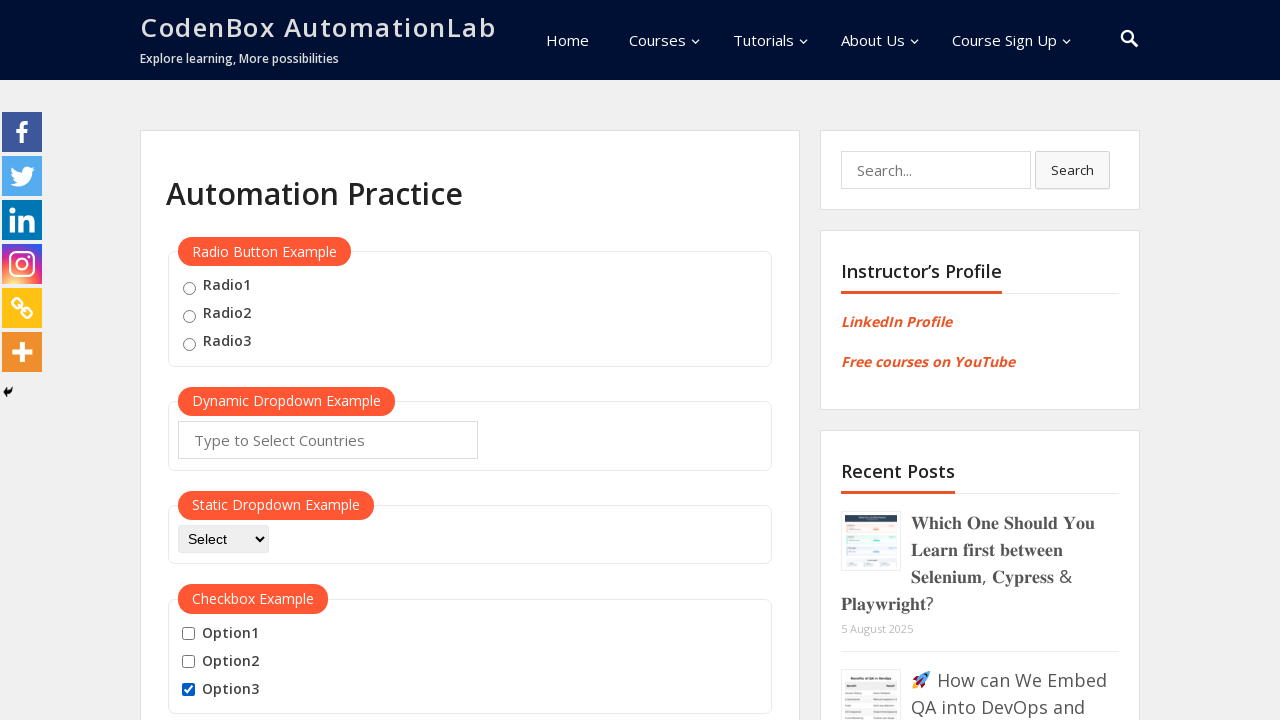